Tests waiting for an element to become visible by clicking a Start button and waiting for the finish element to appear using visibility of element located condition.

Starting URL: https://the-internet.herokuapp.com/dynamic_loading/1

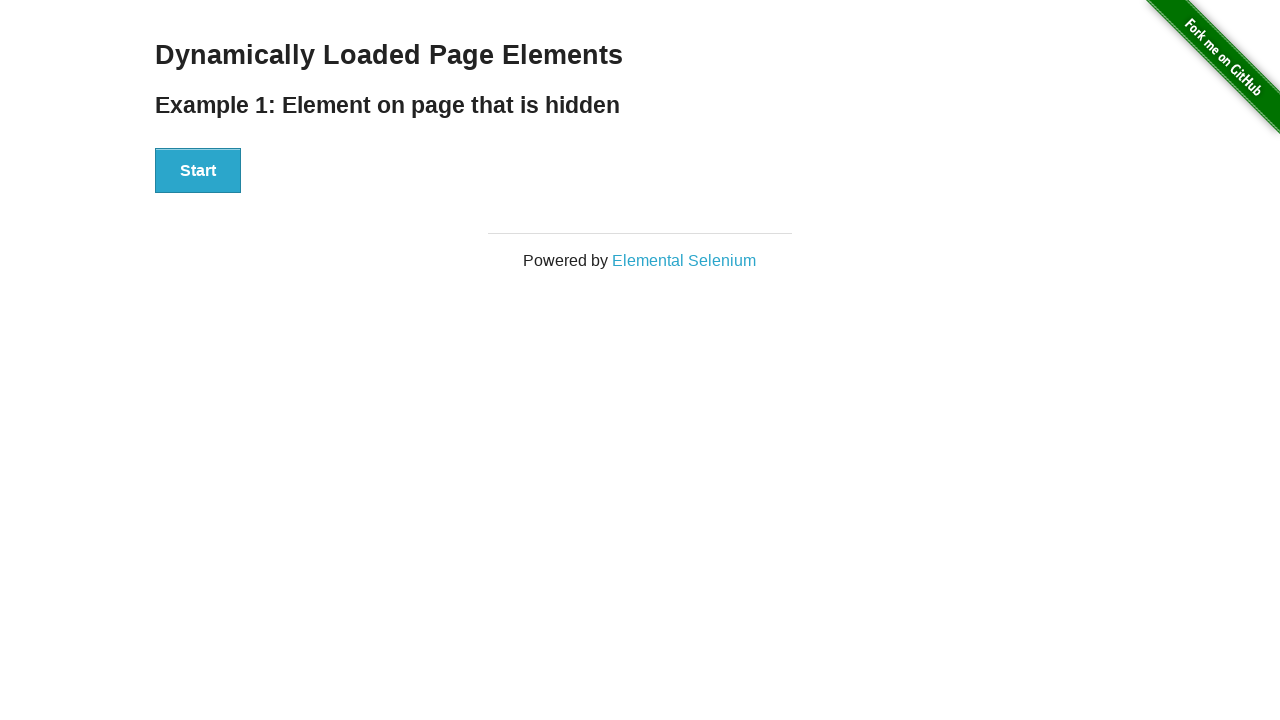

Clicked the Start button to initiate dynamic loading at (198, 171) on #start button
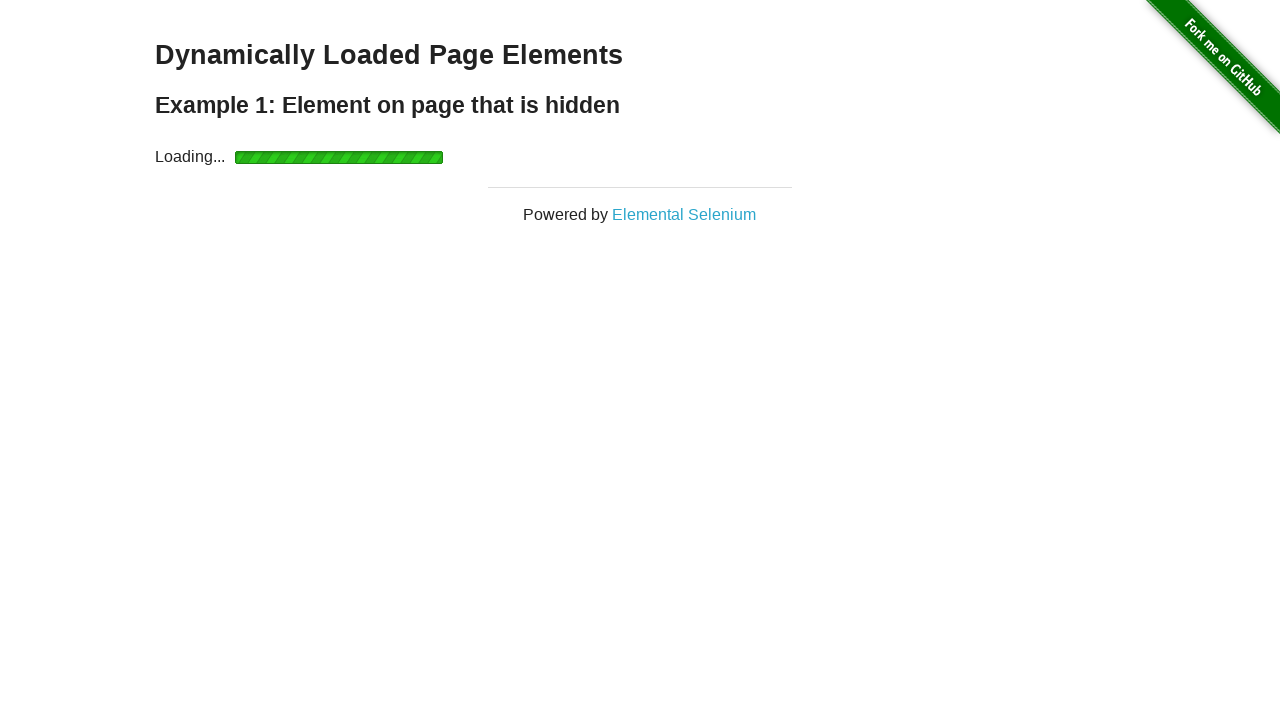

Waited for the finish element to become visible
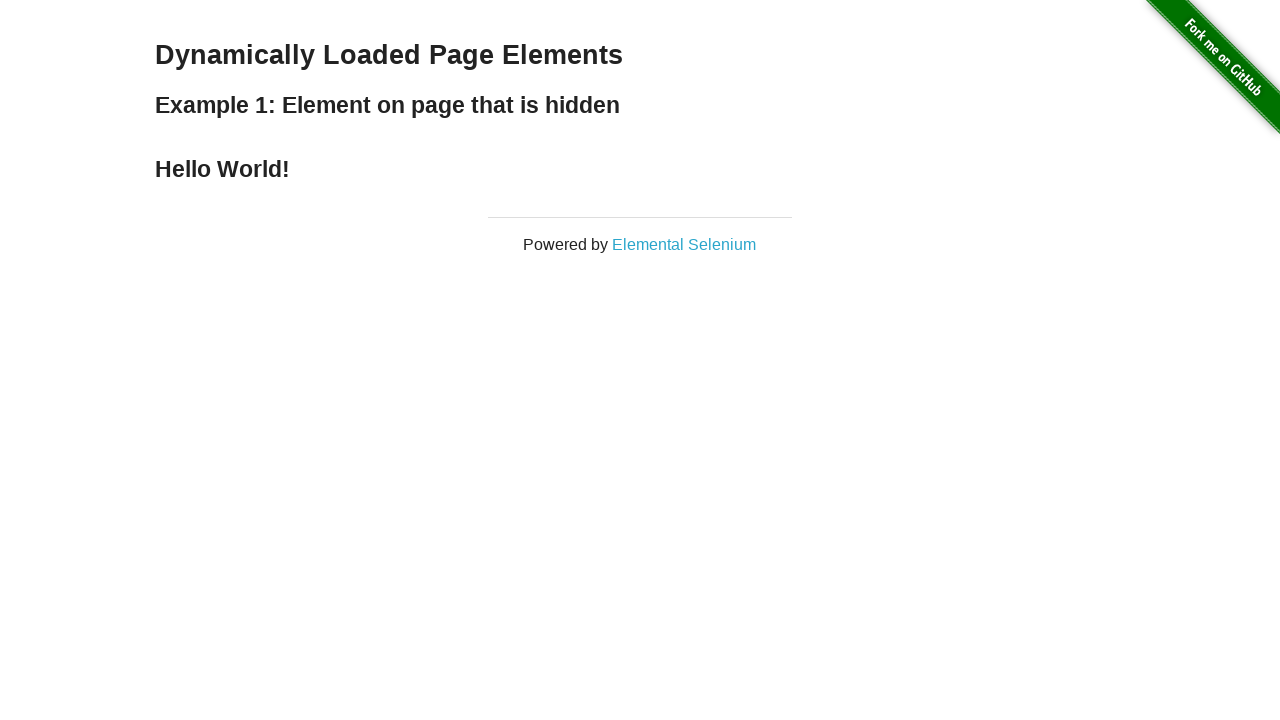

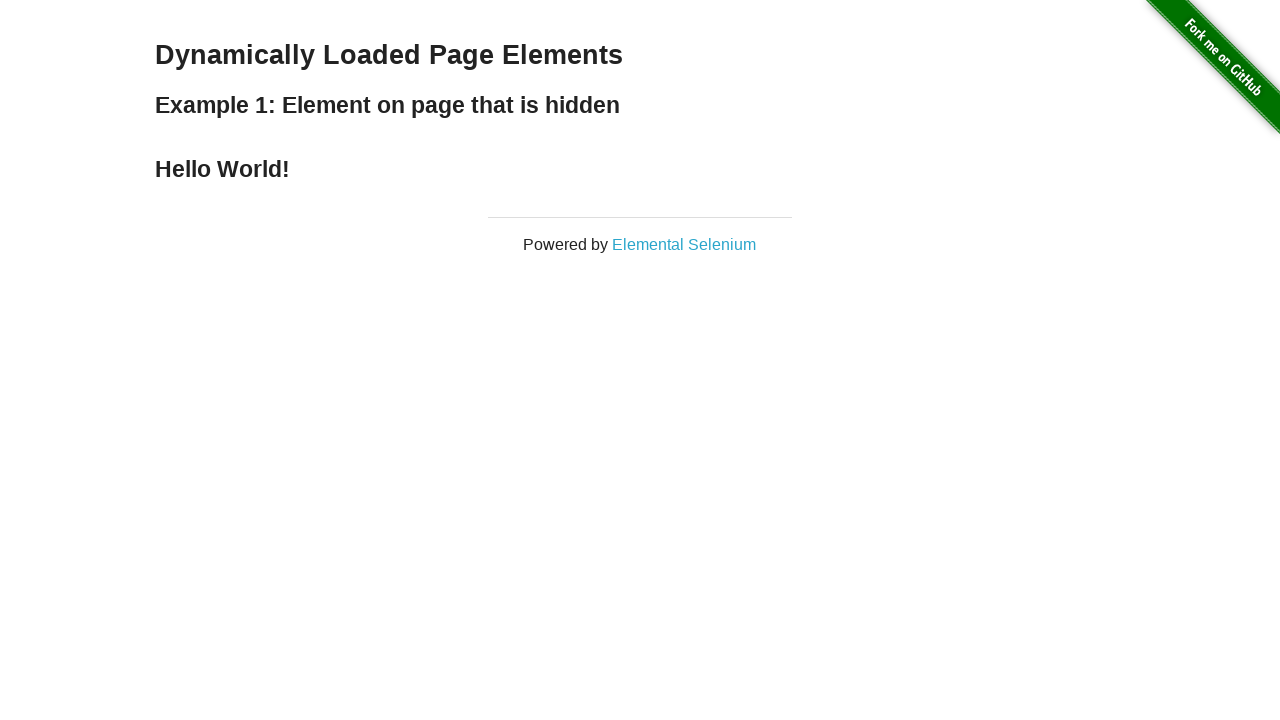